Tests navigation through Mars-related pages by visiting a Mars news site, waiting for content to load, then navigating to a JPL space images page and clicking on the full image button to view featured space images.

Starting URL: https://data-class-mars.s3.amazonaws.com/Mars/index.html

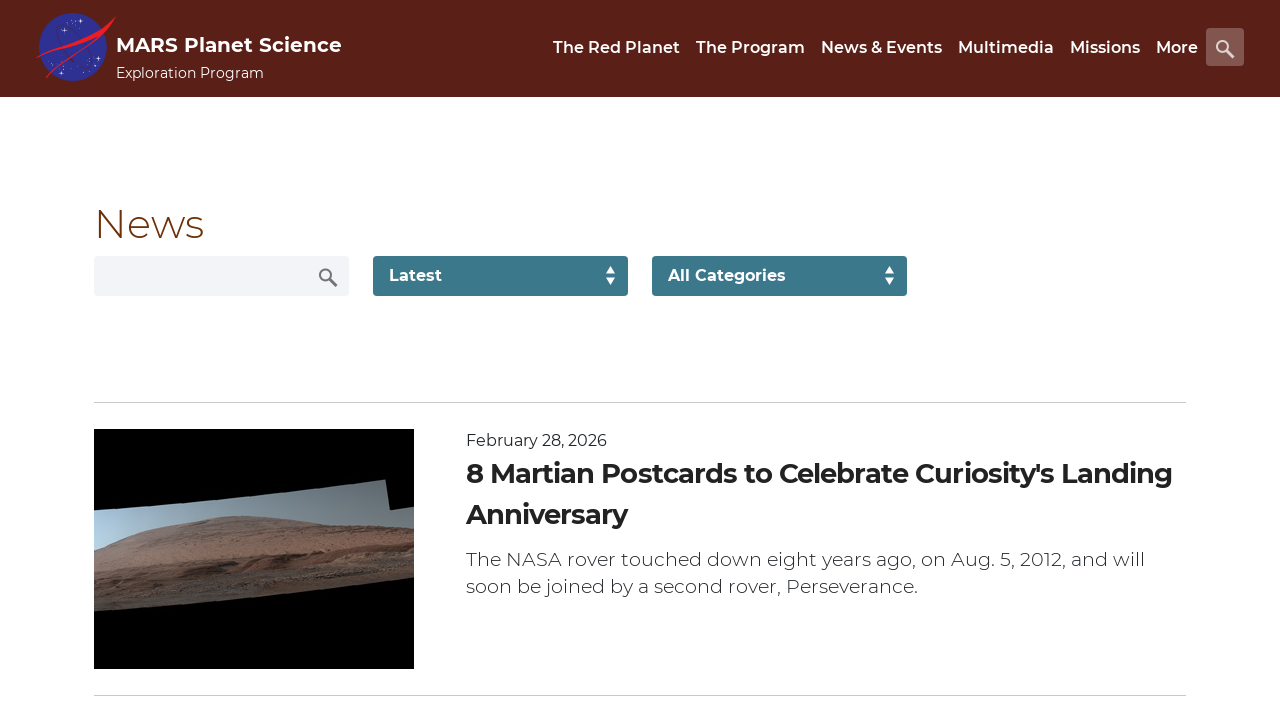

Waited for Mars news list content to load
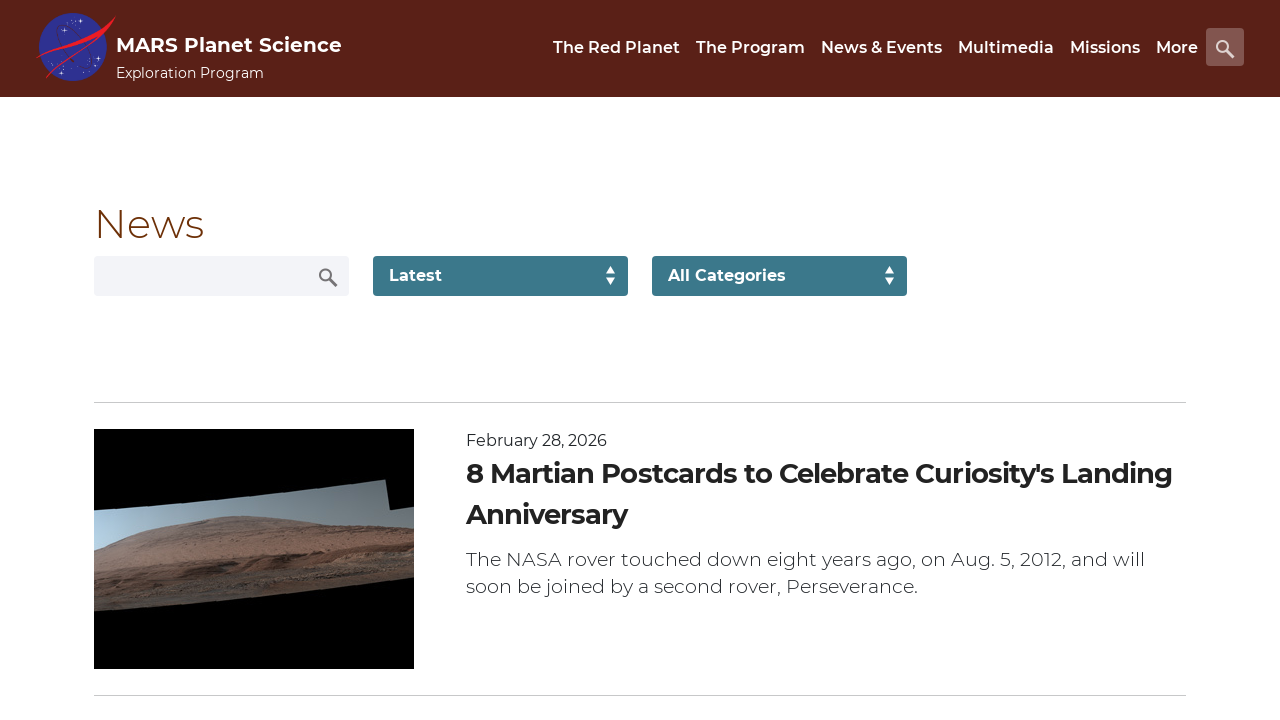

Verified news content title elements are present
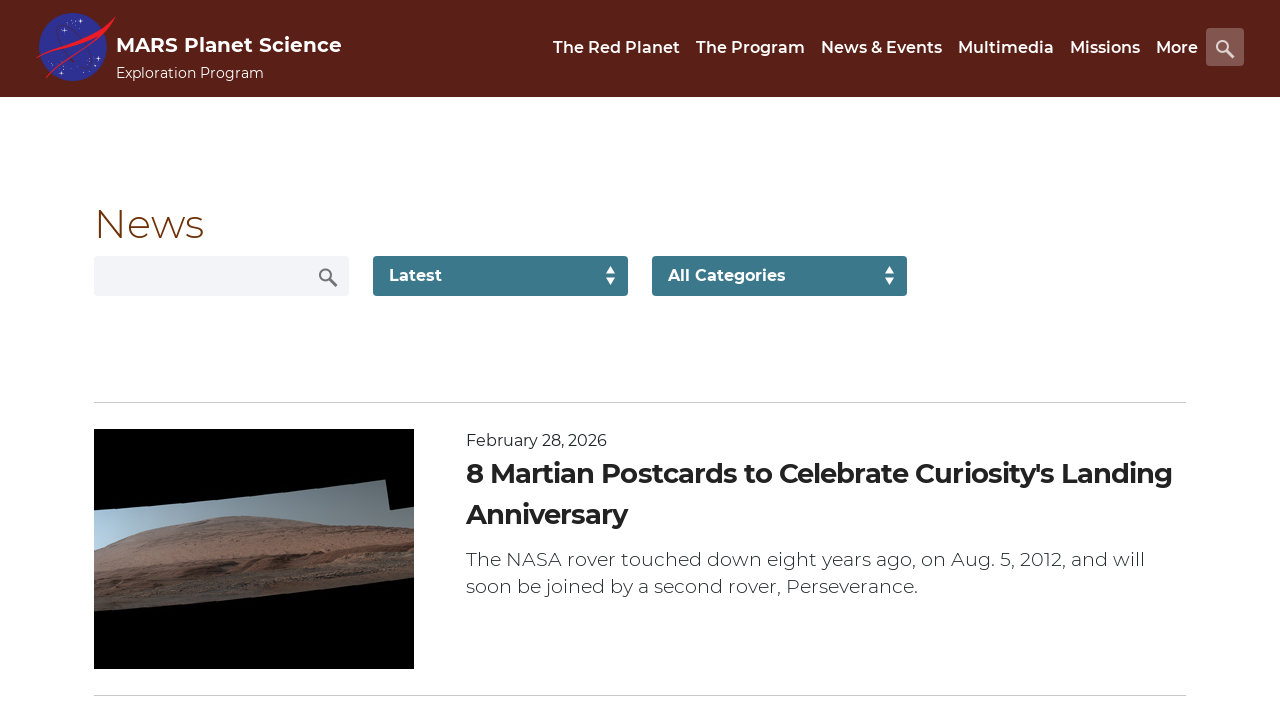

Verified article teaser body elements are present
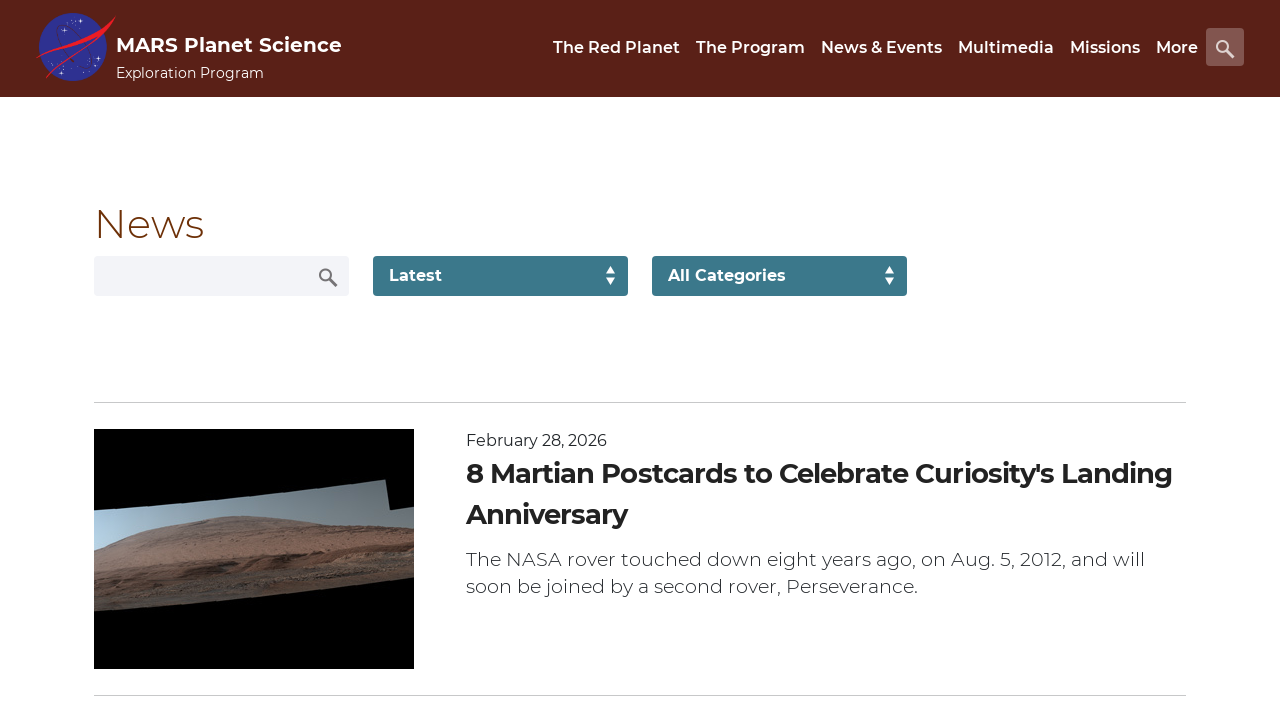

Navigated to JPL Space images page
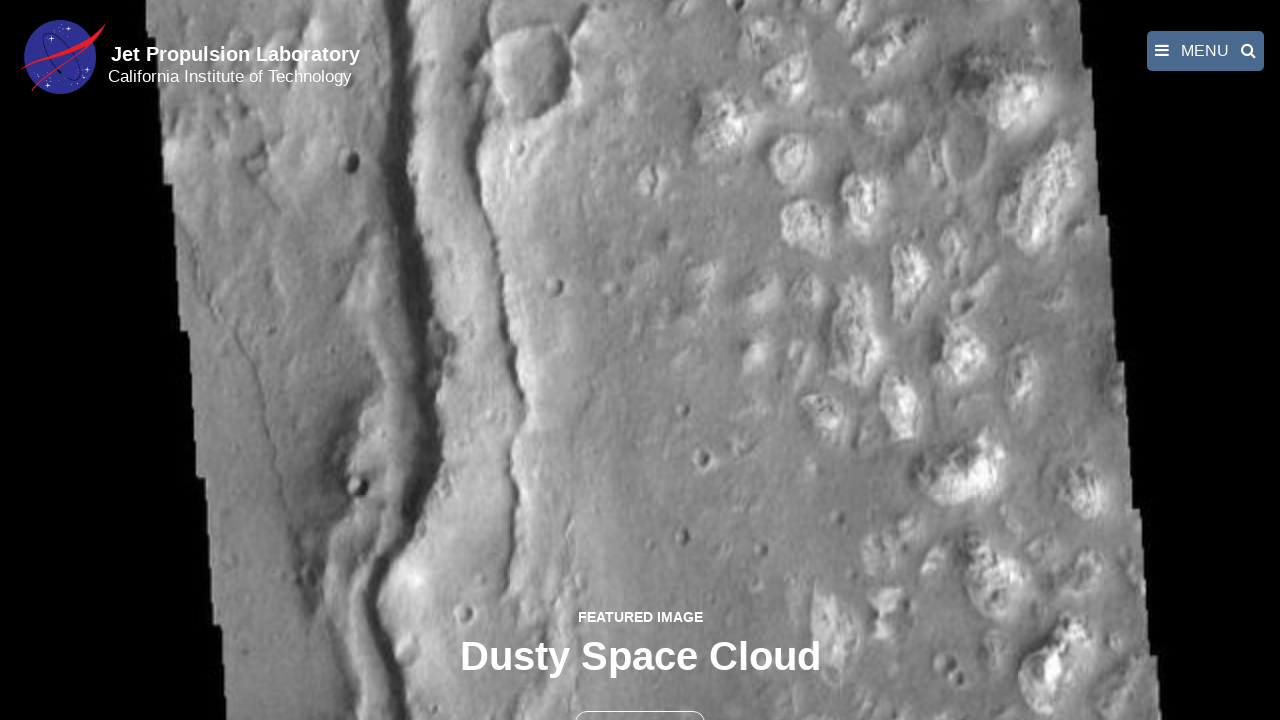

Clicked the full image button to view featured space image at (640, 699) on button >> nth=1
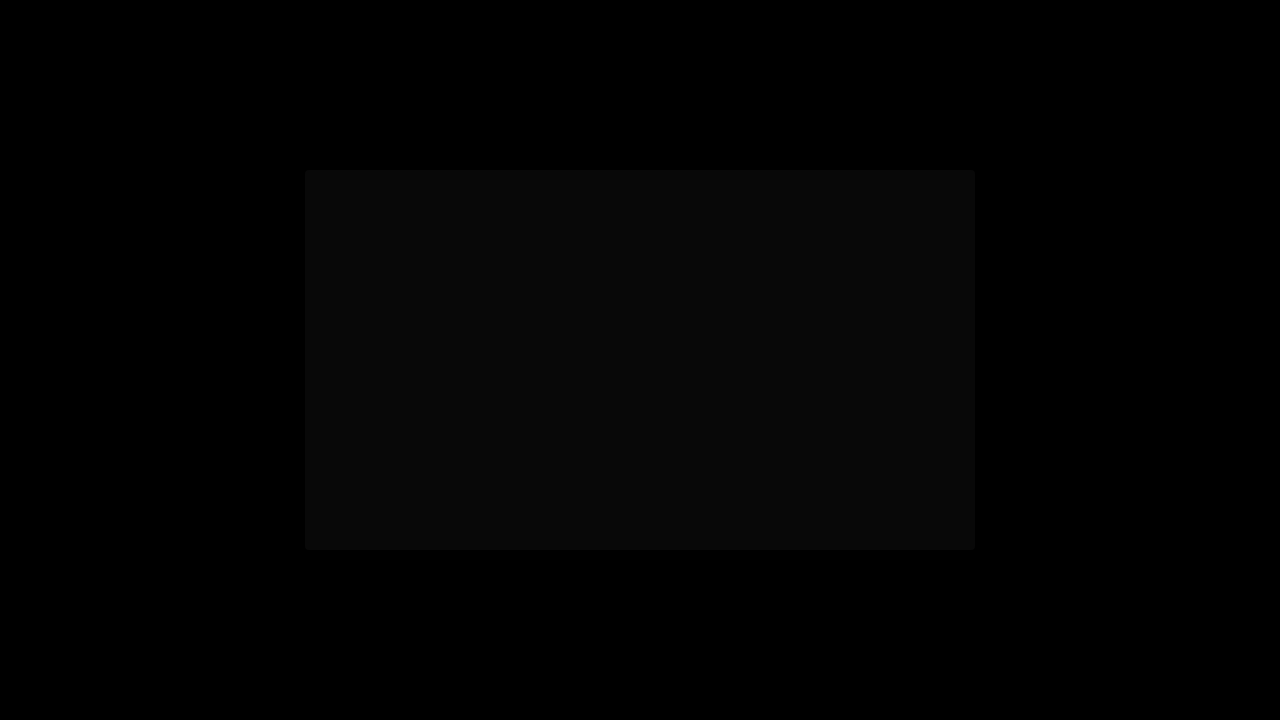

Featured space image loaded in fancybox viewer
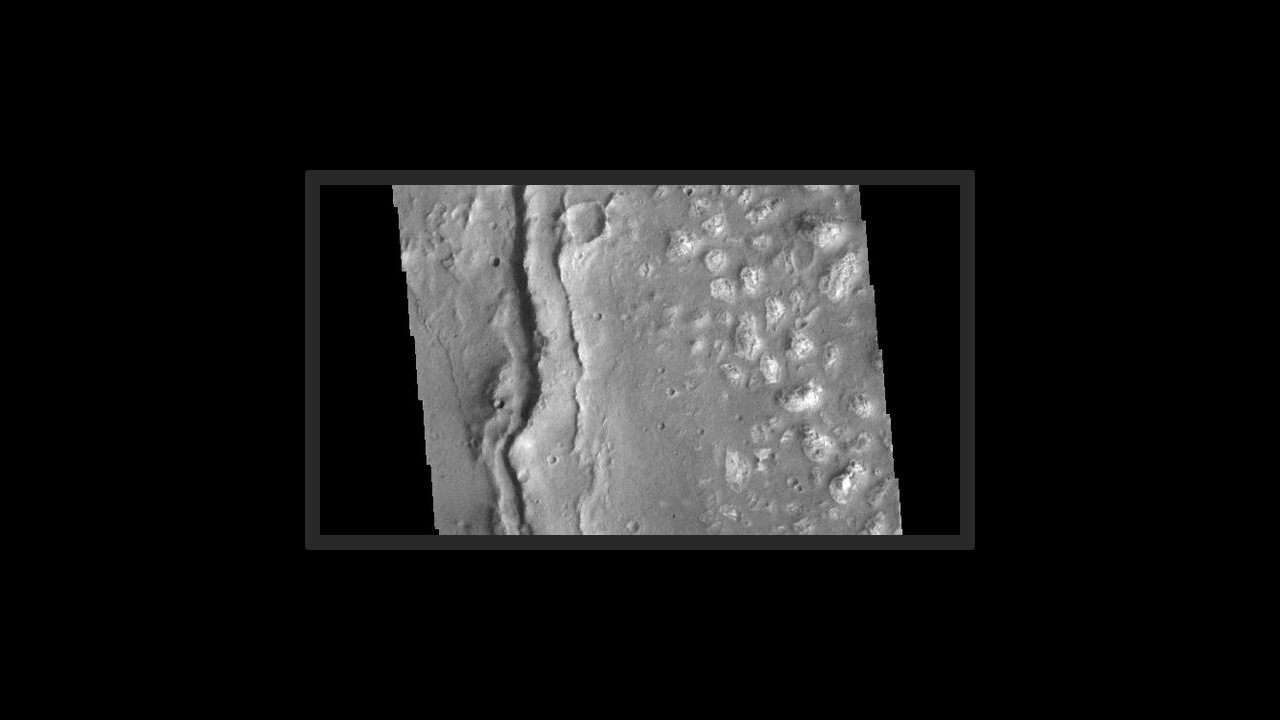

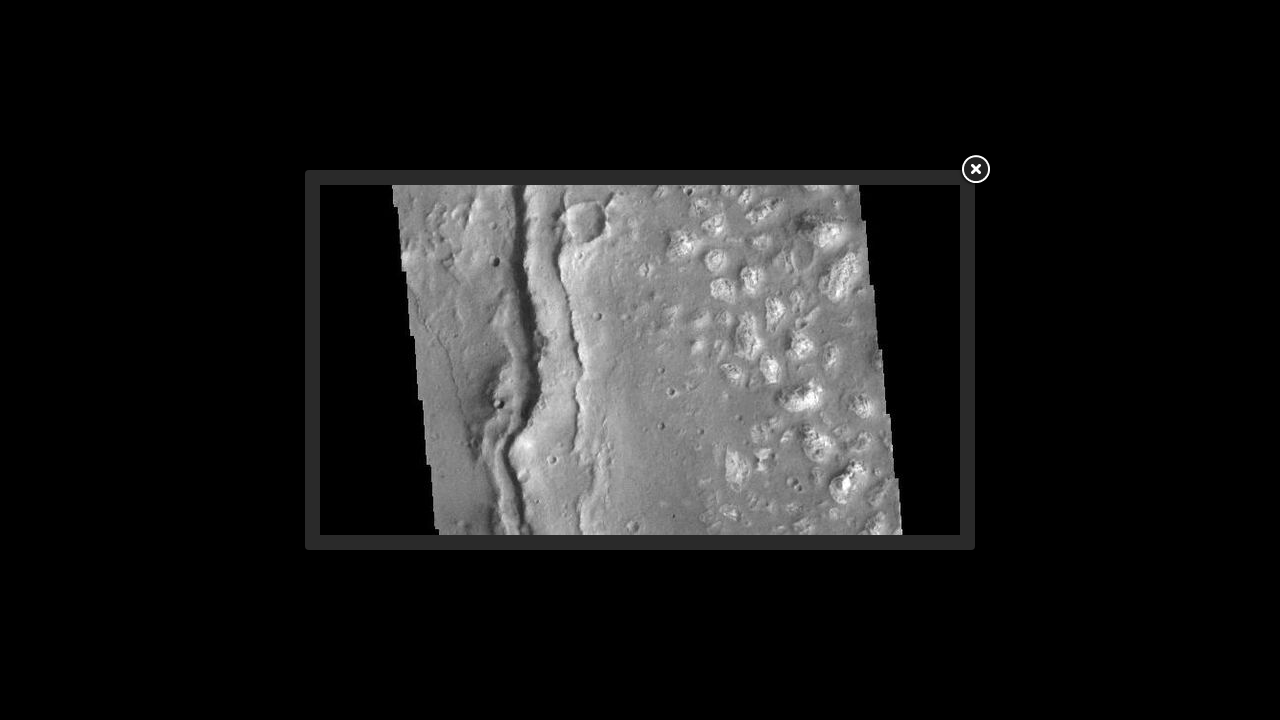